Tests dropdown selection functionality on an interest calculator page by selecting a compound frequency option from a dropdown menu

Starting URL: https://www.calculator.net/interest-Calculator.html

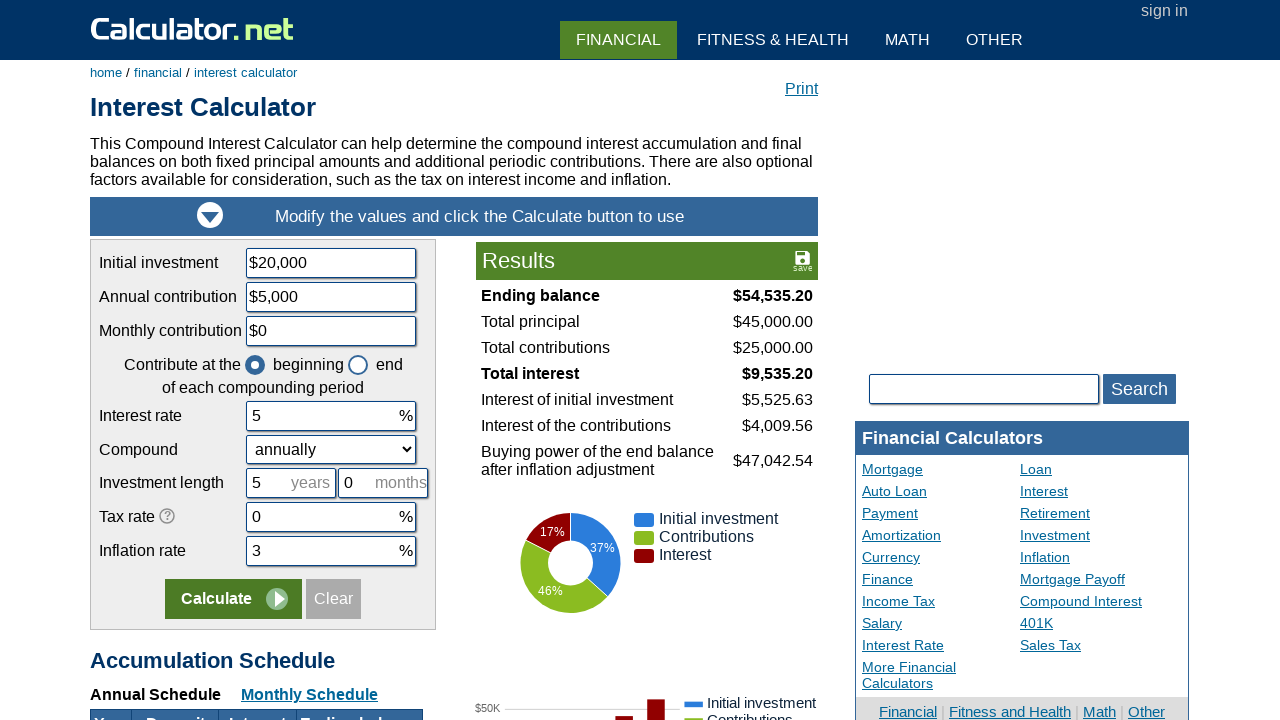

Navigated to interest calculator page
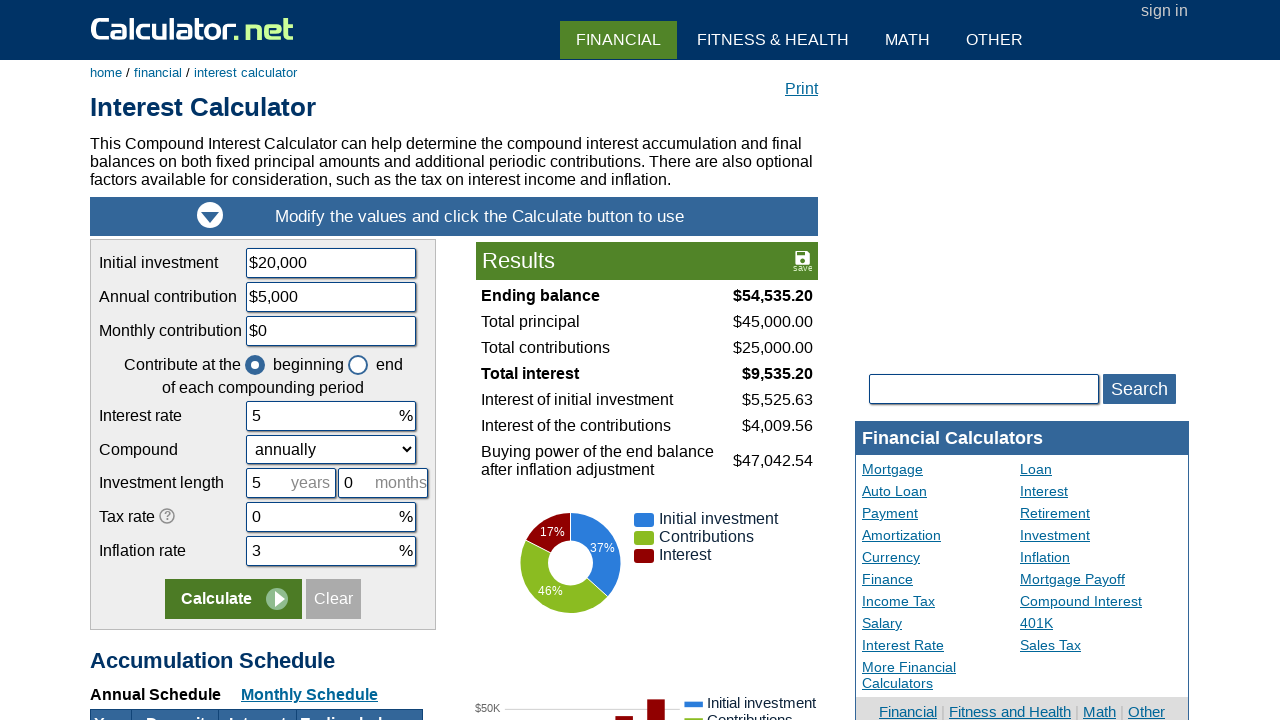

Selected 'daily' option from compound frequency dropdown on #ccompound
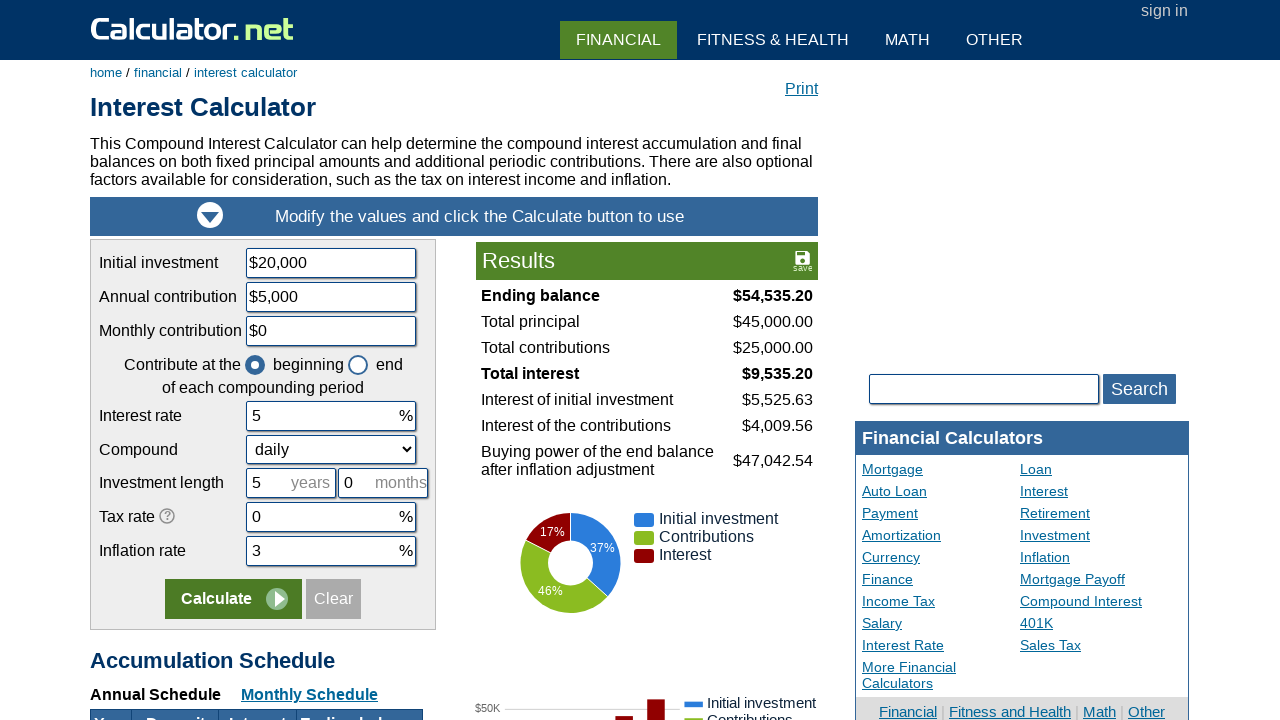

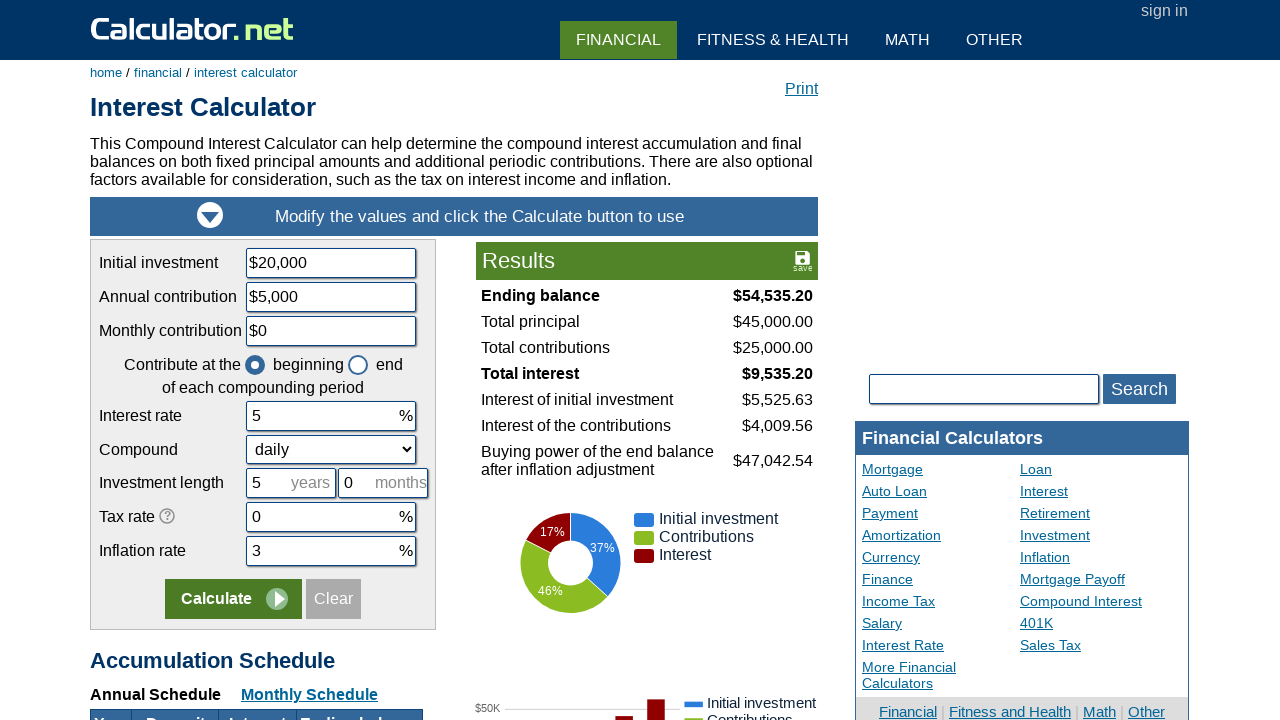